Tests the Python.org website by searching for "pycon" in the search box and verifying results are returned

Starting URL: http://www.python.org

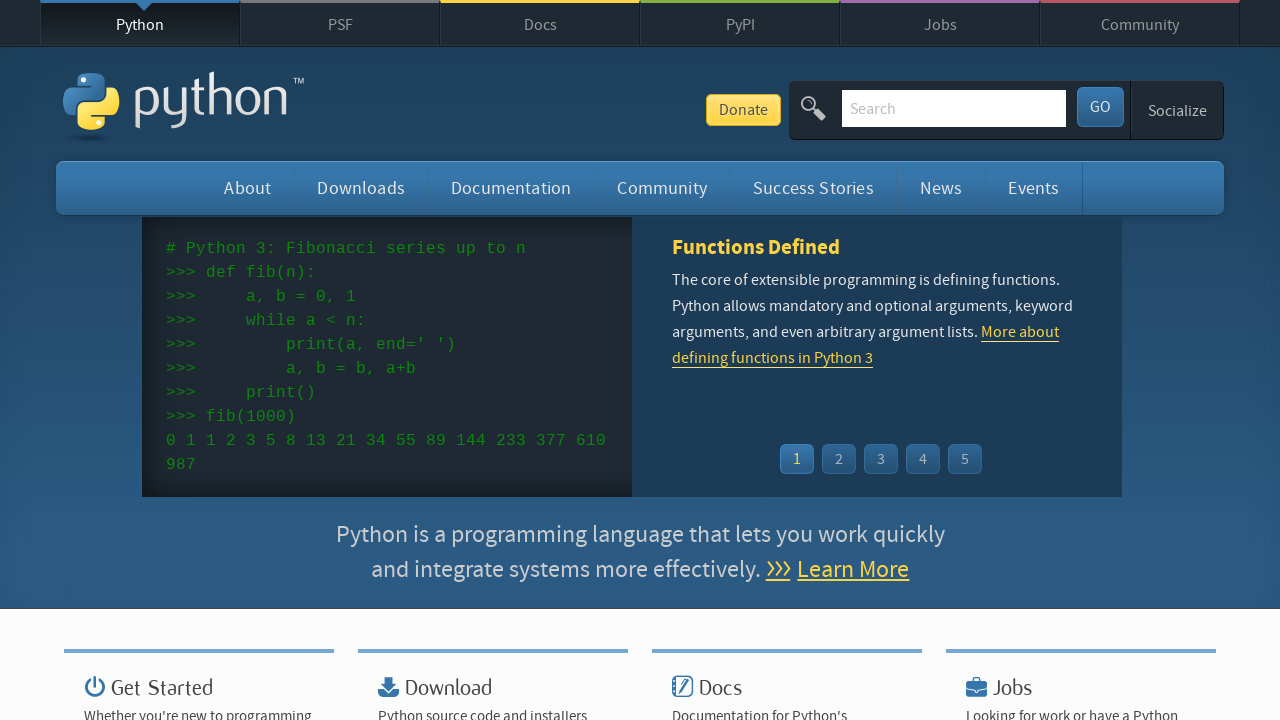

Verified page title contains 'Python'
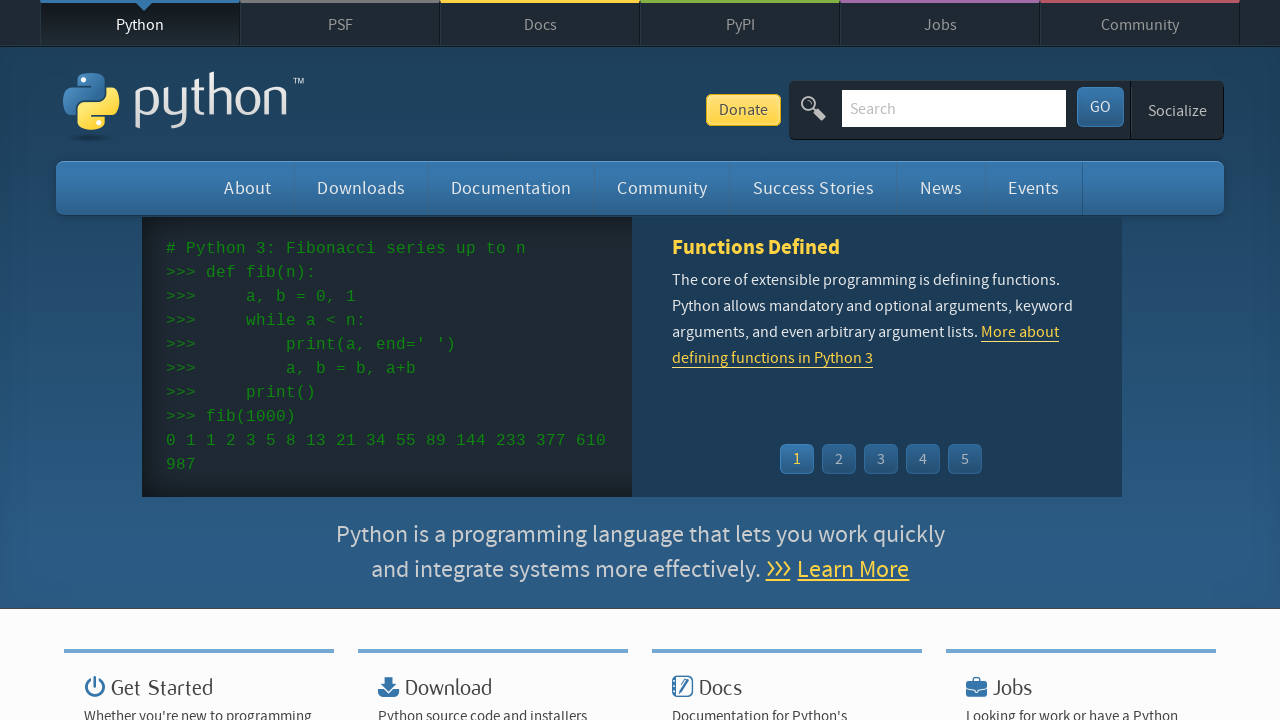

Filled search box with 'pycon' on input[name='q']
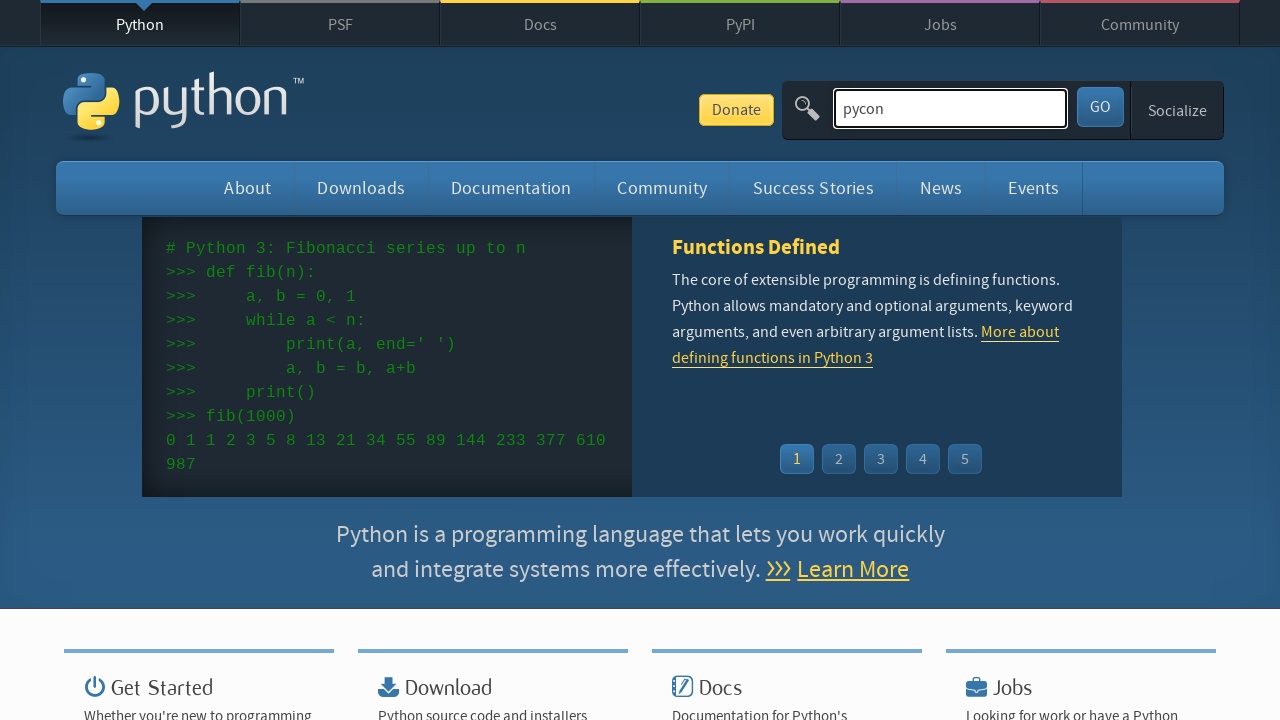

Pressed Enter to submit search on input[name='q']
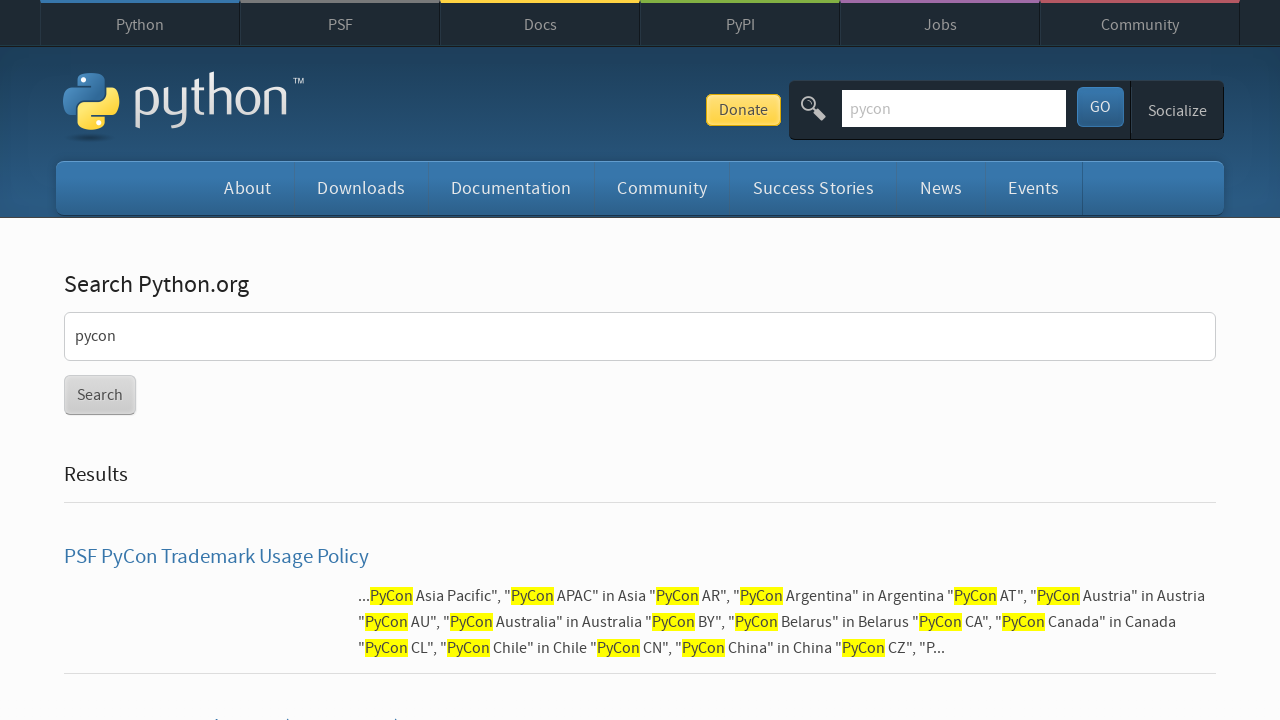

Waited for page to reach networkidle state
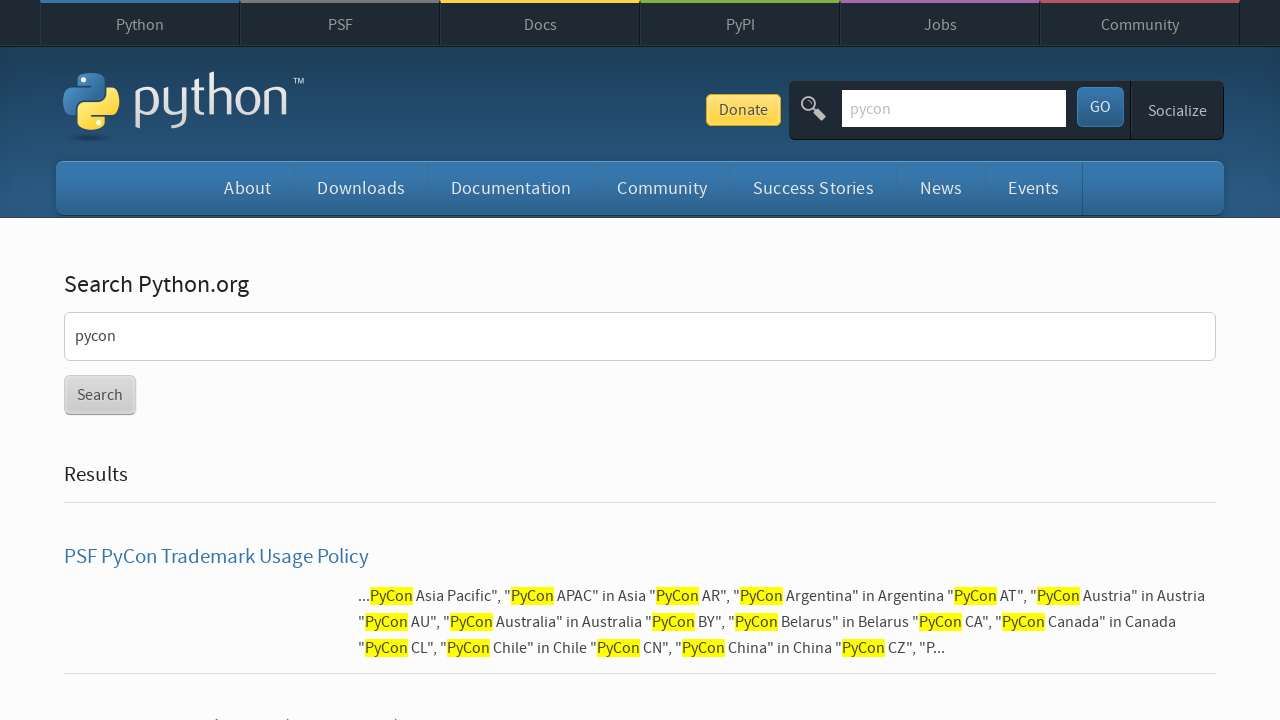

Verified search results are present (no 'No results found' message)
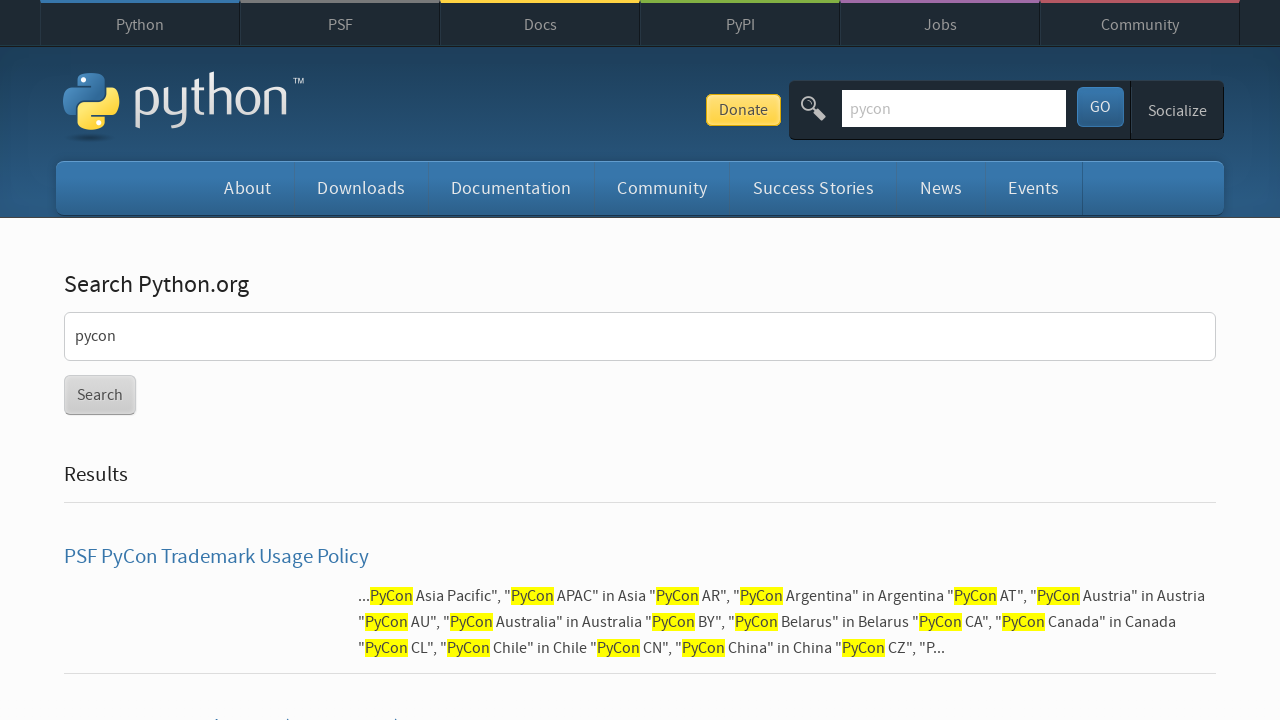

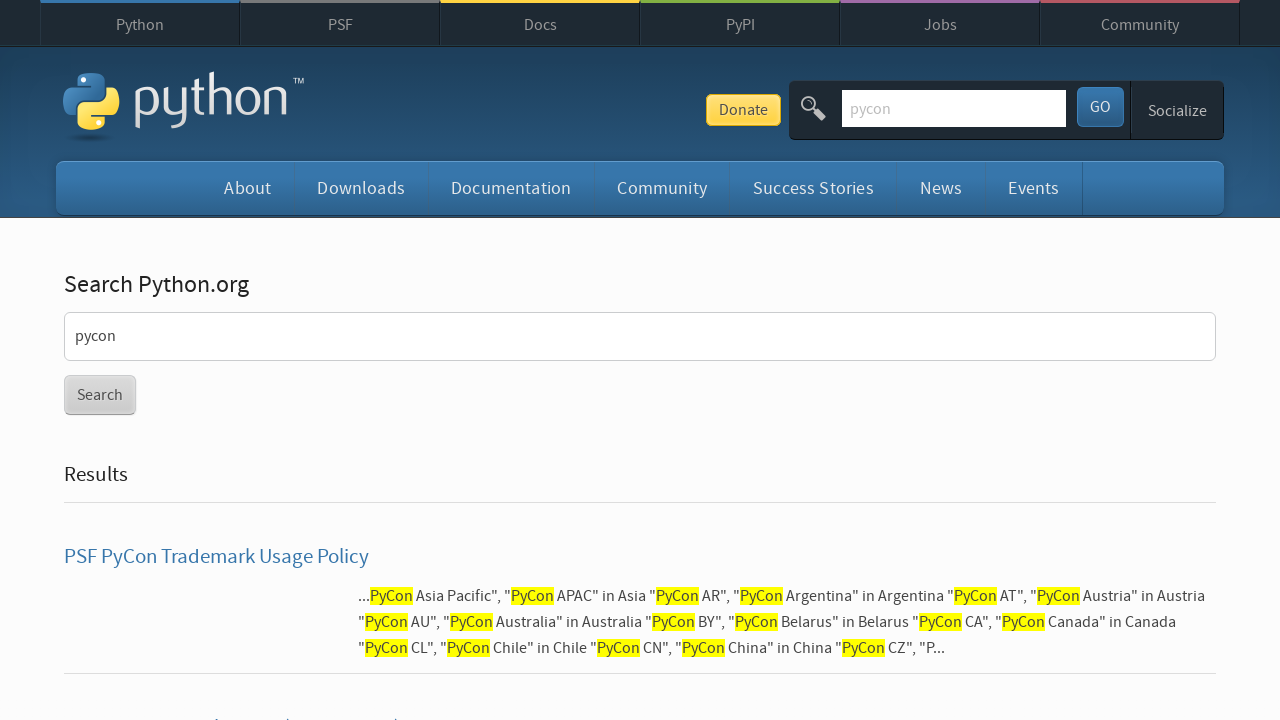